Tests bootstrap alert dialog by clicking action button, verifying modal appears, clicking OK button, and accepting the browser alert

Starting URL: https://www.jqueryscript.net/demo/bootstrap-alert-box/

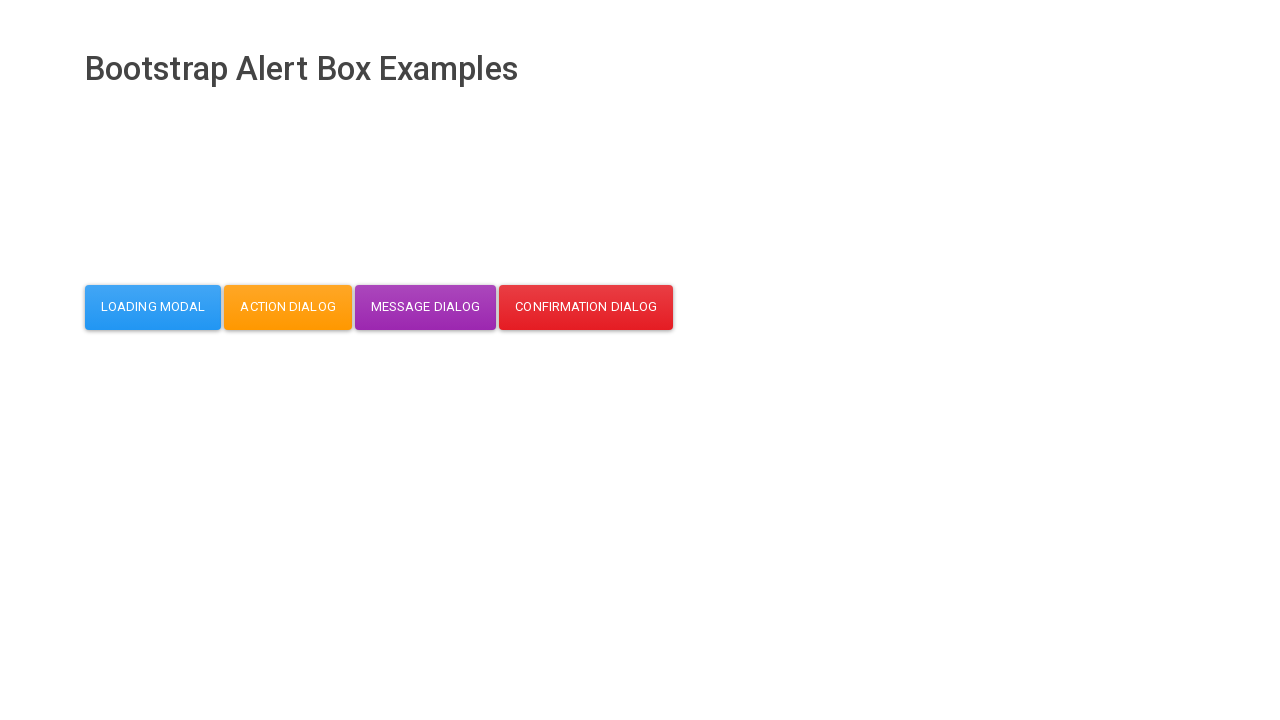

Clicked action button to open alert dialog at (288, 307) on button#action
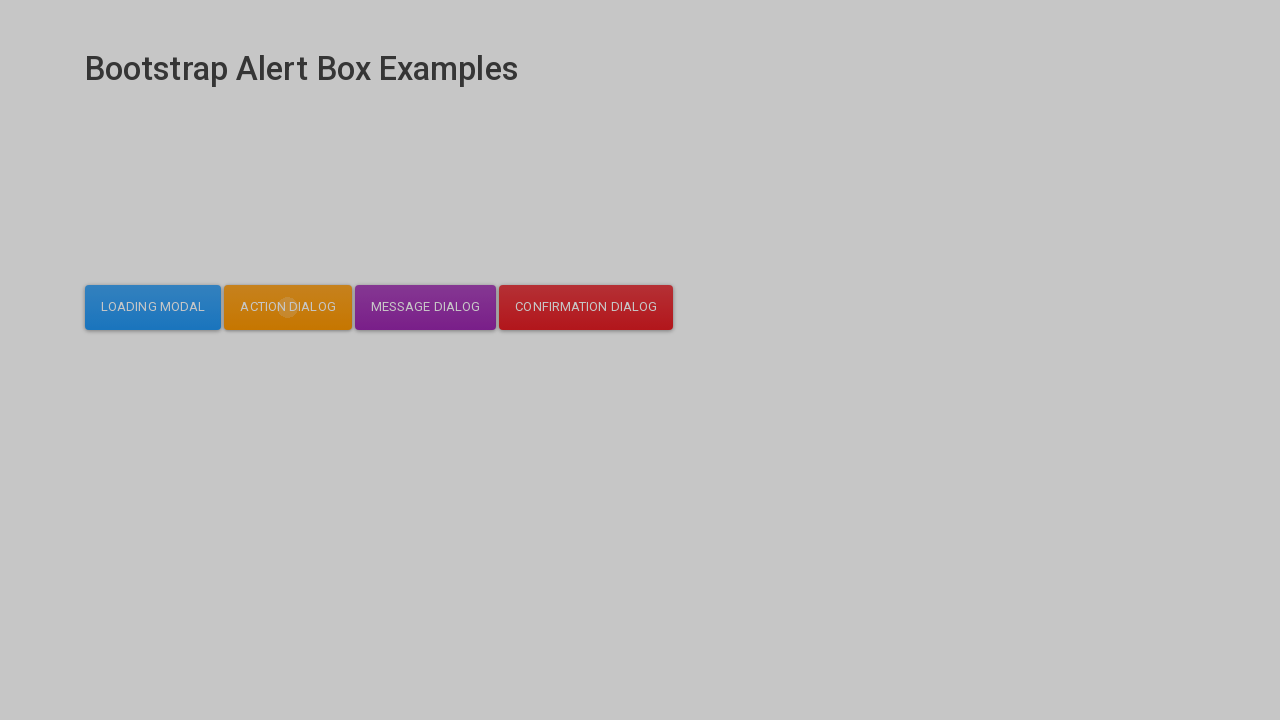

Modal dialog appeared with footer visible
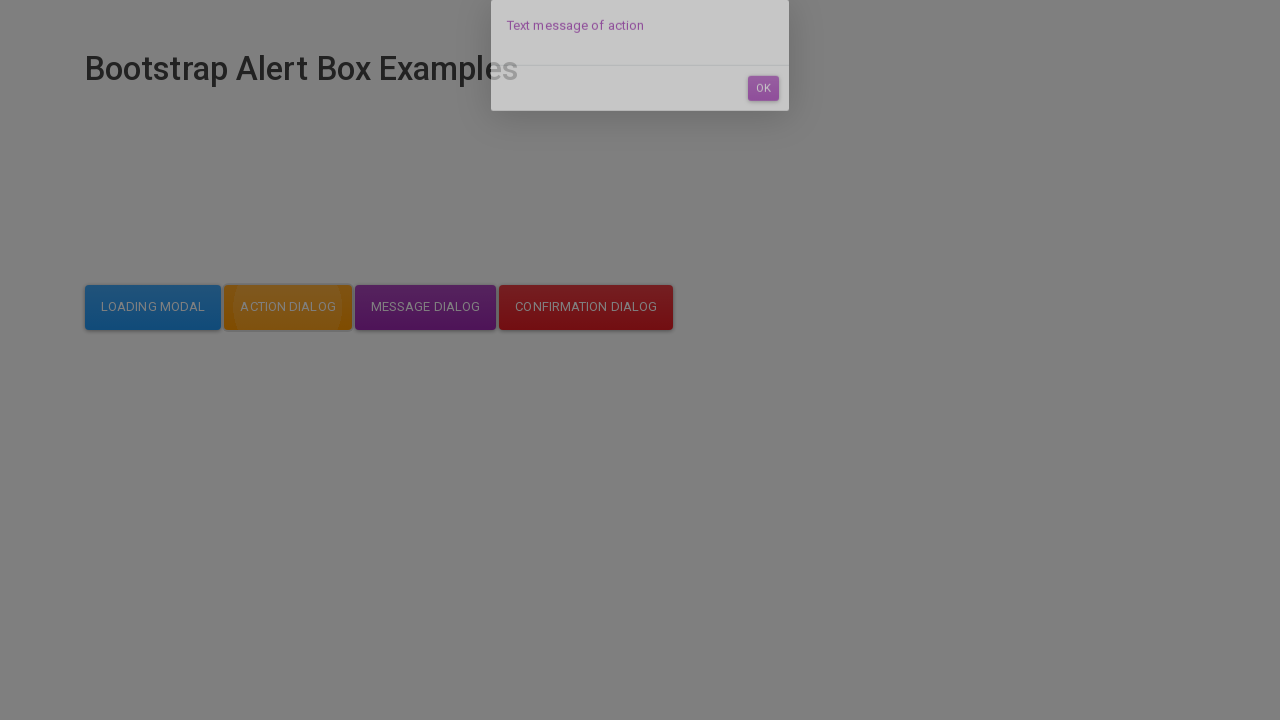

Clicked OK button in the modal at (763, 117) on button.btn.btn-info.btn-sm
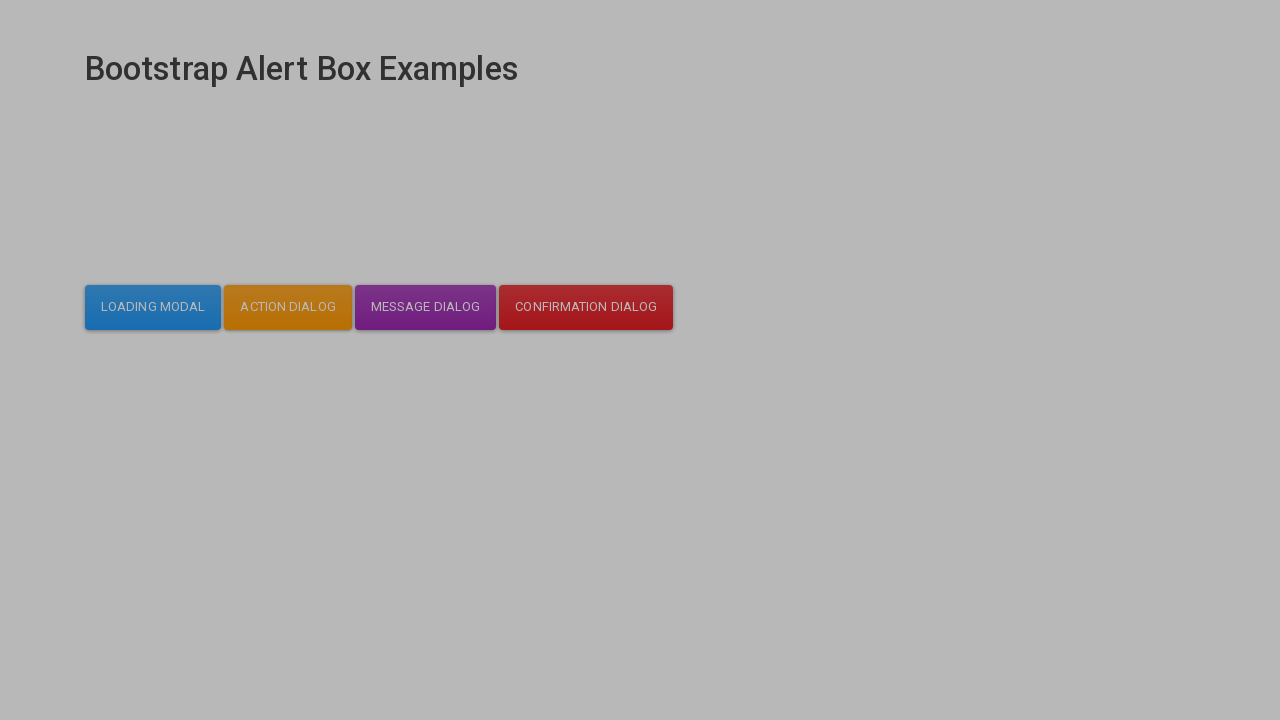

Accepted the browser alert dialog
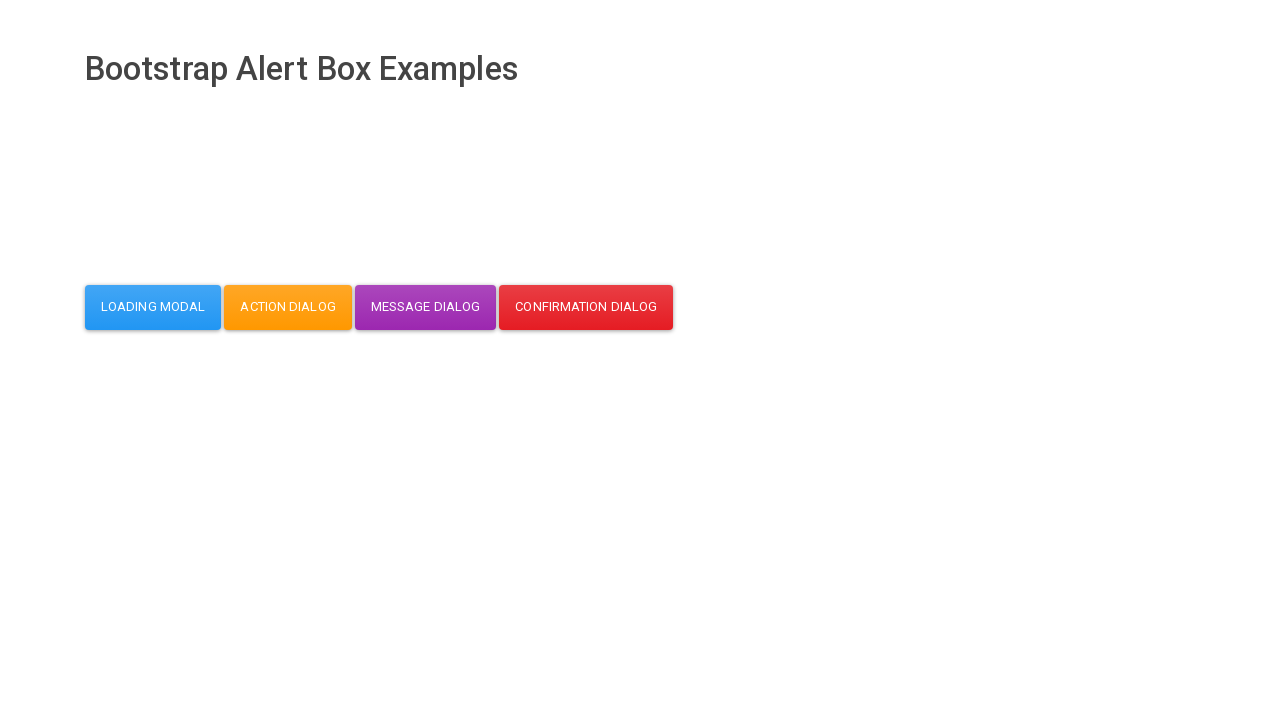

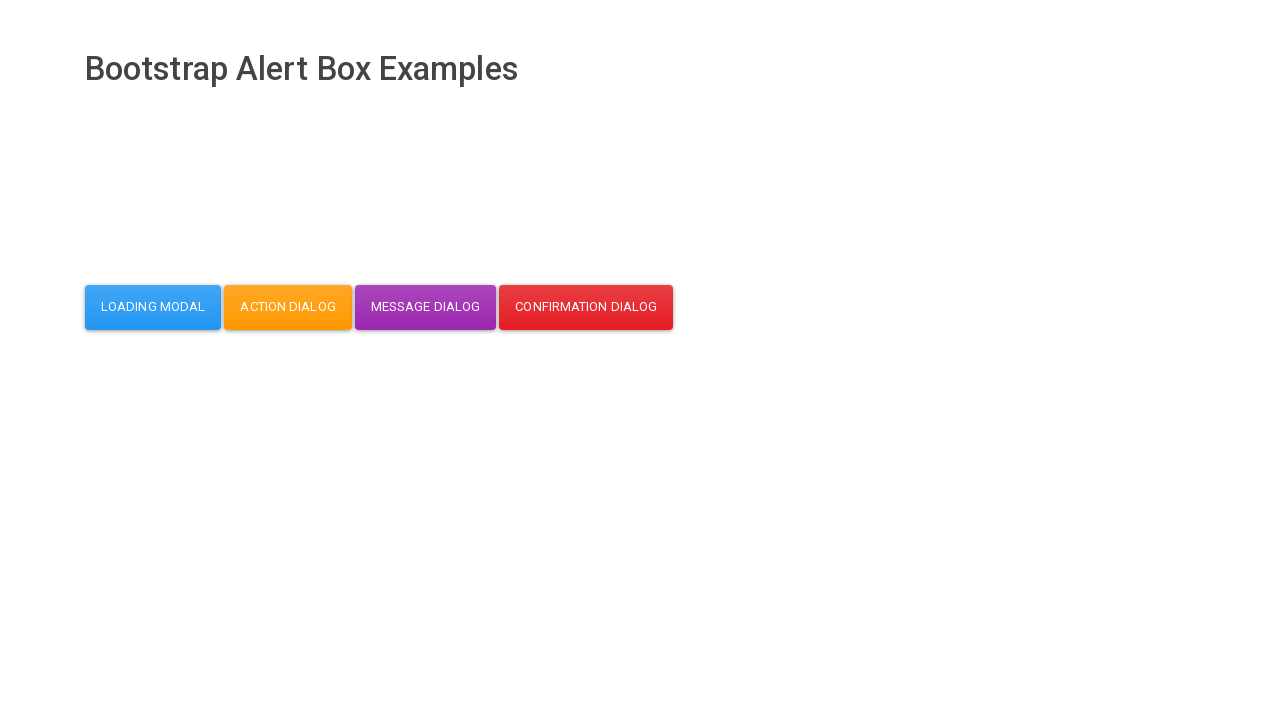